Tests the homepage title of Mount Sinai Health System website by verifying it matches the expected title, with conditional skip logic if title matches

Starting URL: https://www.mountsinai.org/

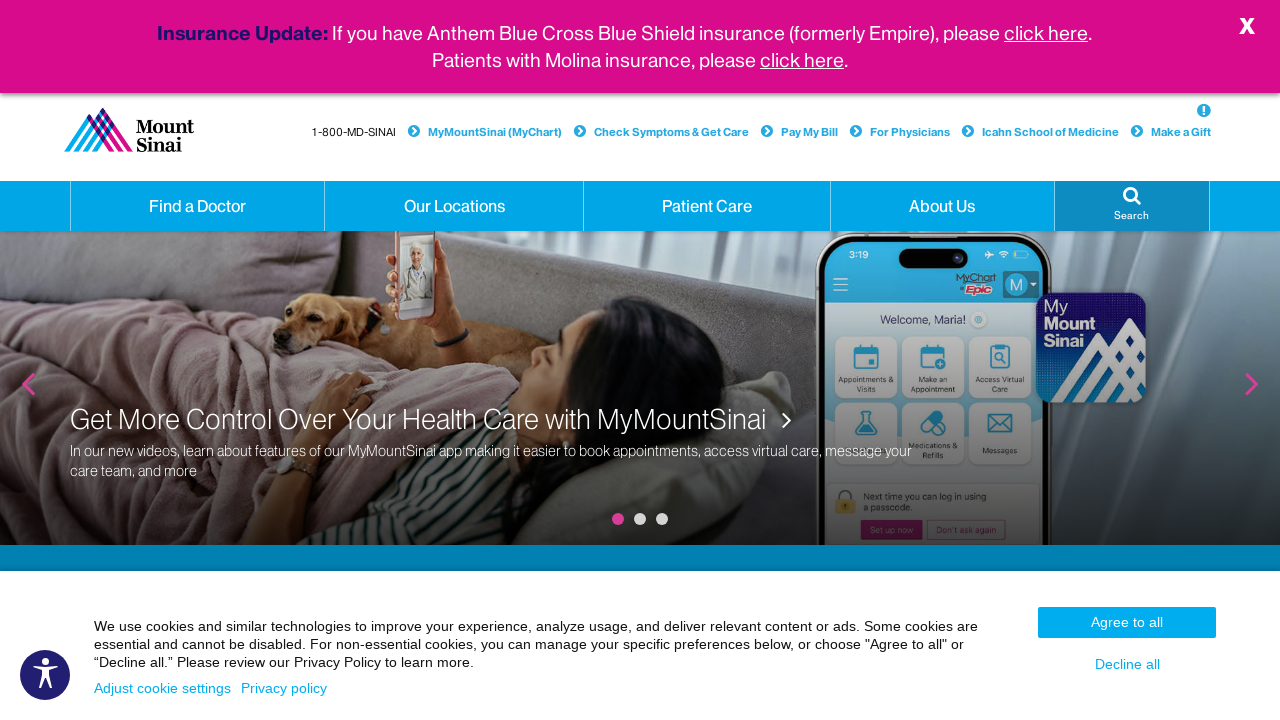

Waited for page to reach domcontentloaded state
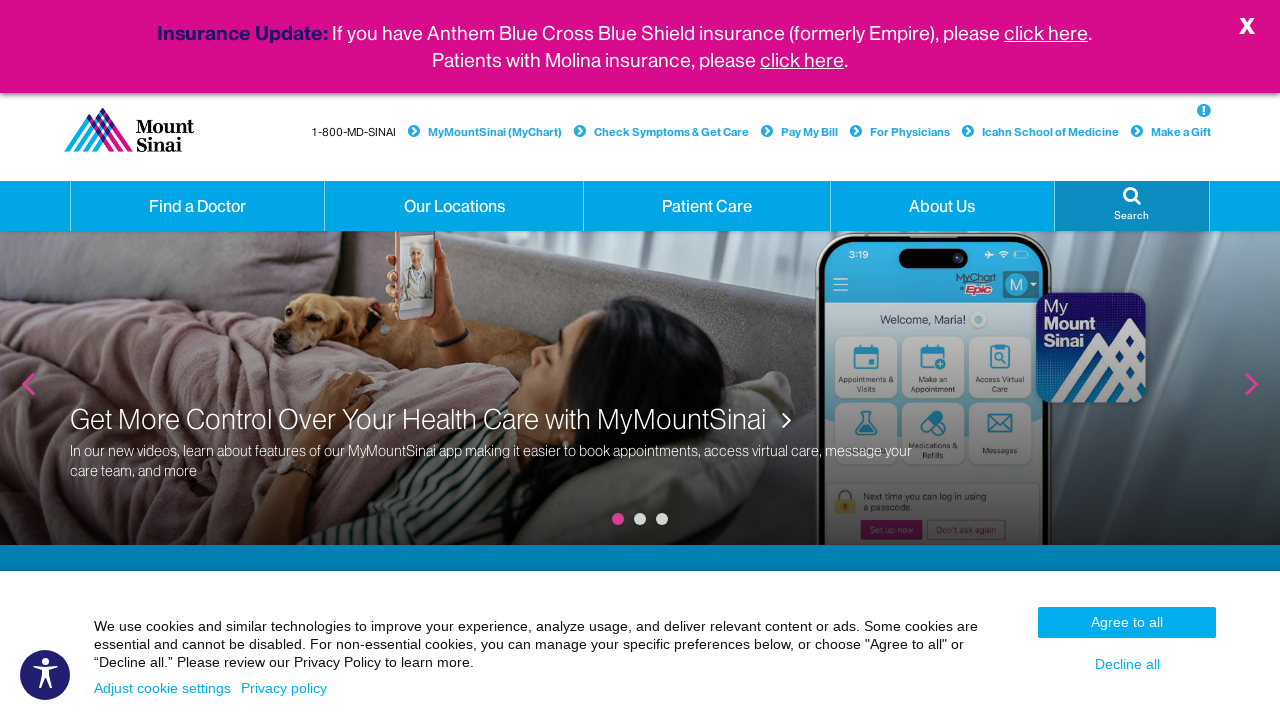

Retrieved page title: 'Mount Sinai Health System - New York City | Mount Sinai - New York'
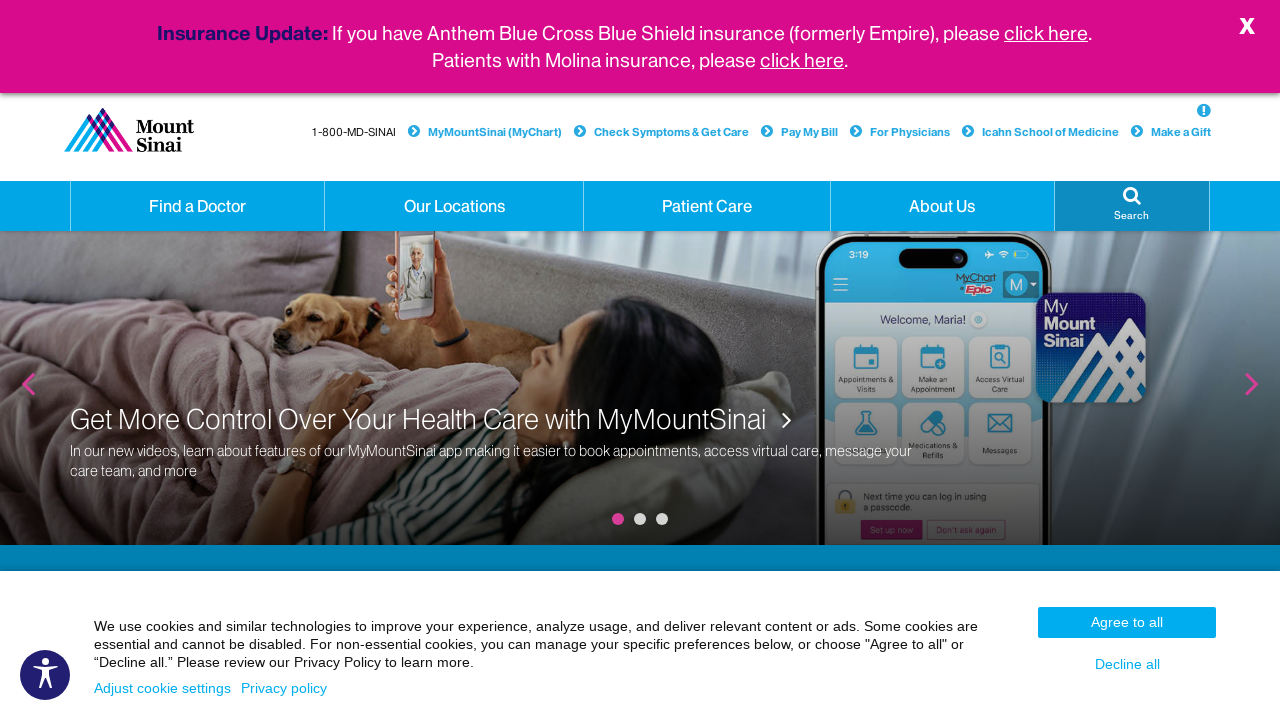

Title matches expected value - test passed
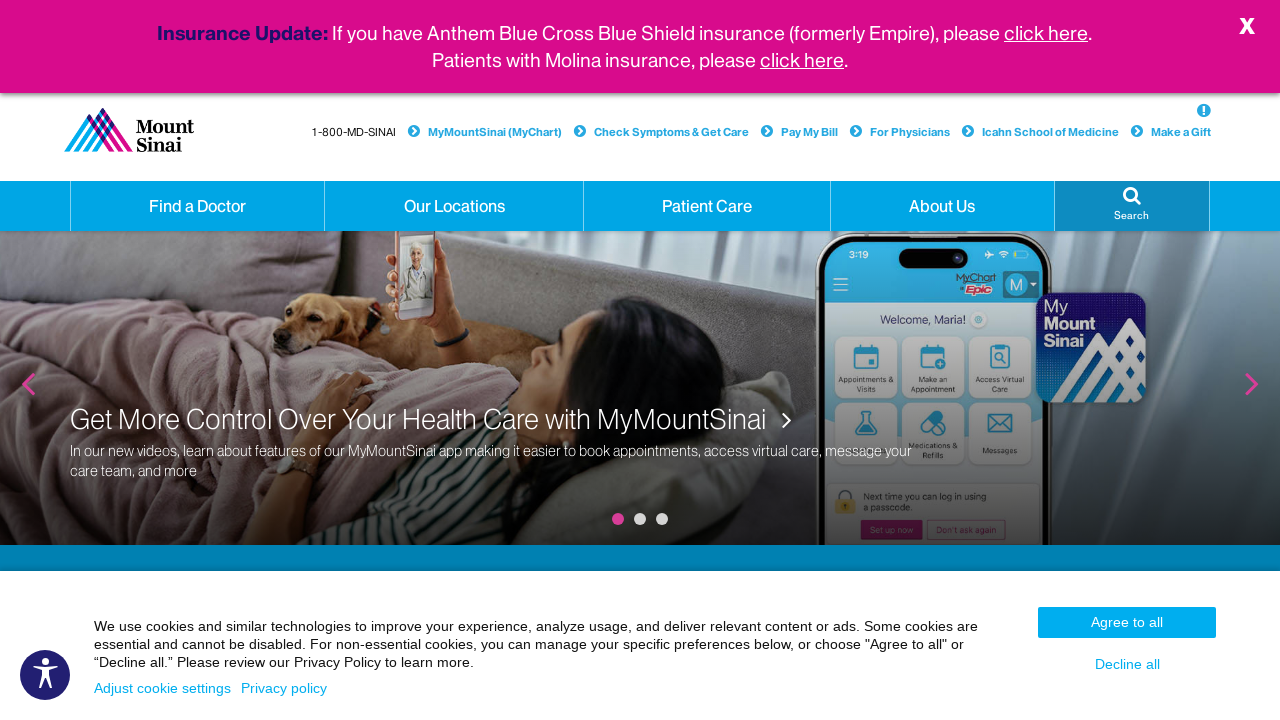

Completed title verification process
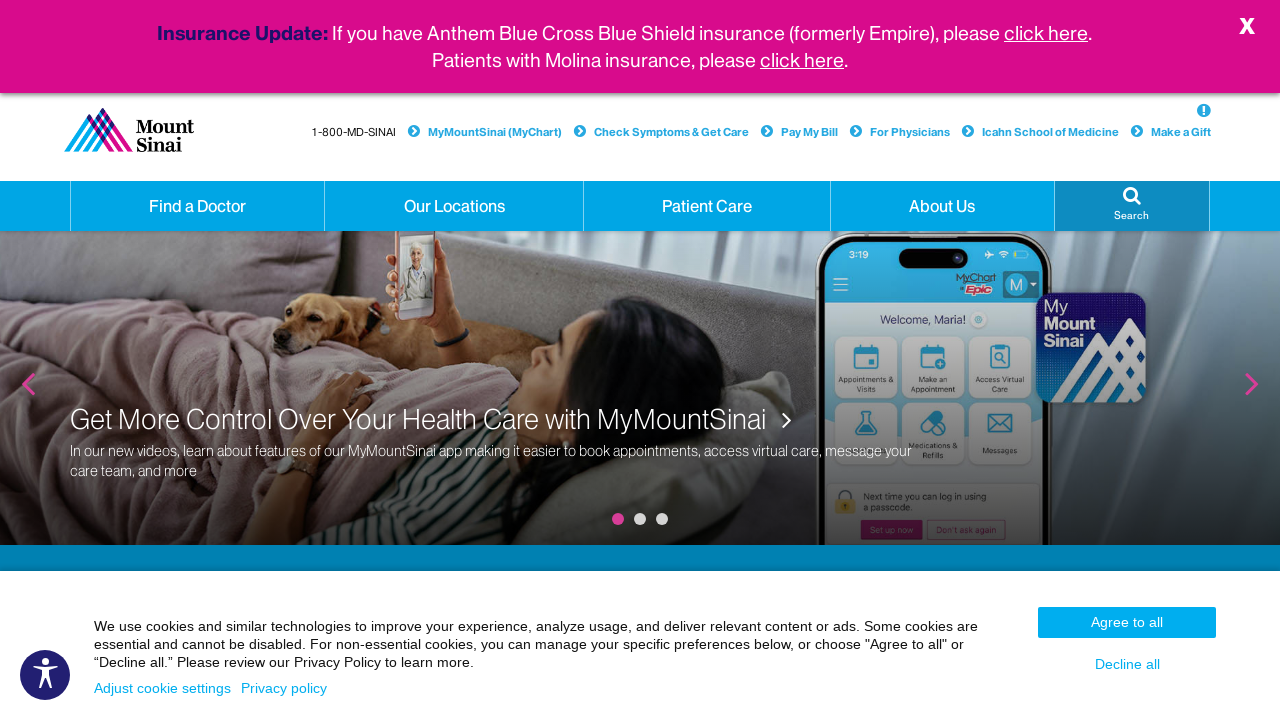

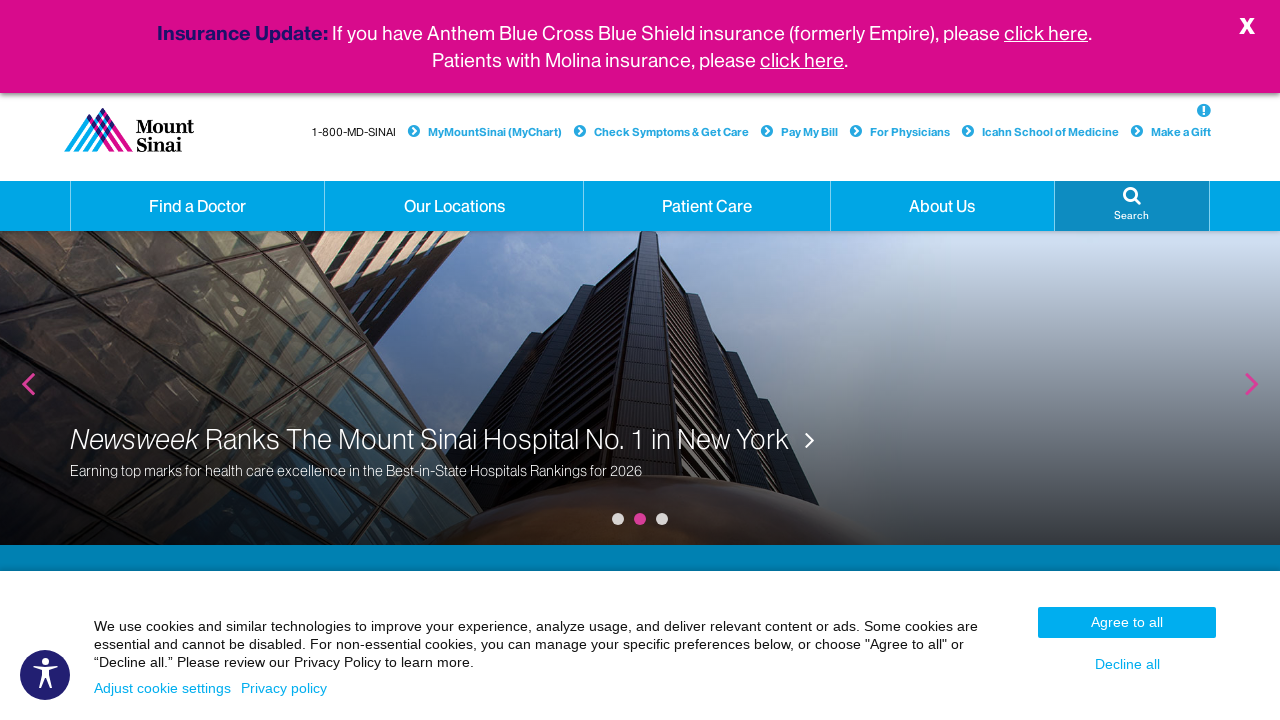